Tests radio button functionality by selecting 'Yes' and 'Impressive' radio buttons and verifying the selection text updates accordingly.

Starting URL: https://demoqa.com/radio-button

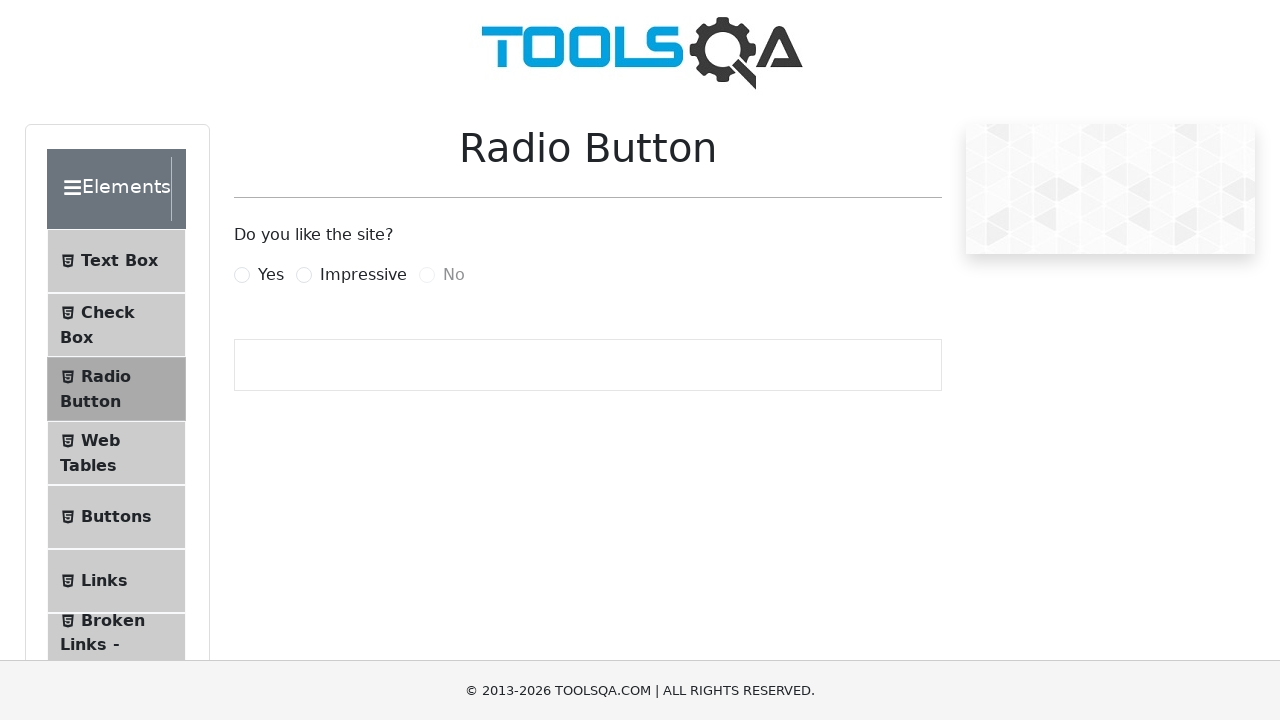

Clicked 'Yes' radio button at (271, 275) on label:has-text('Yes')
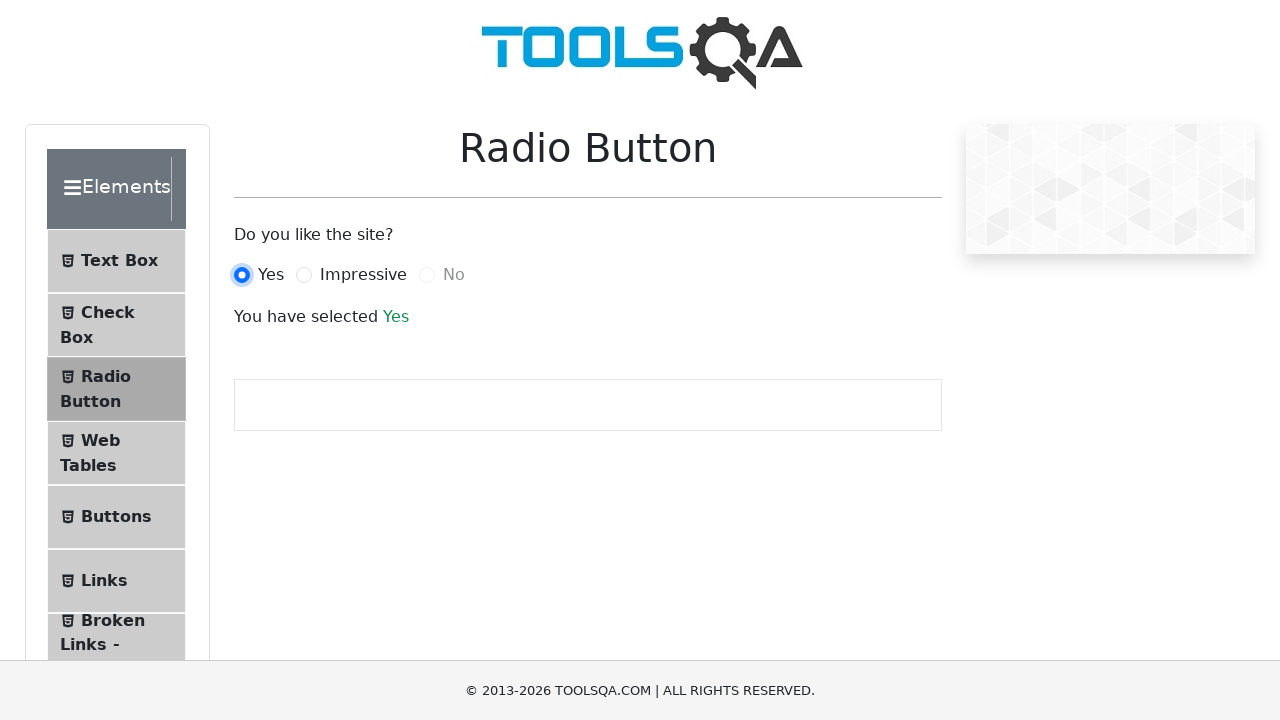

Verified 'Yes' selection text appeared
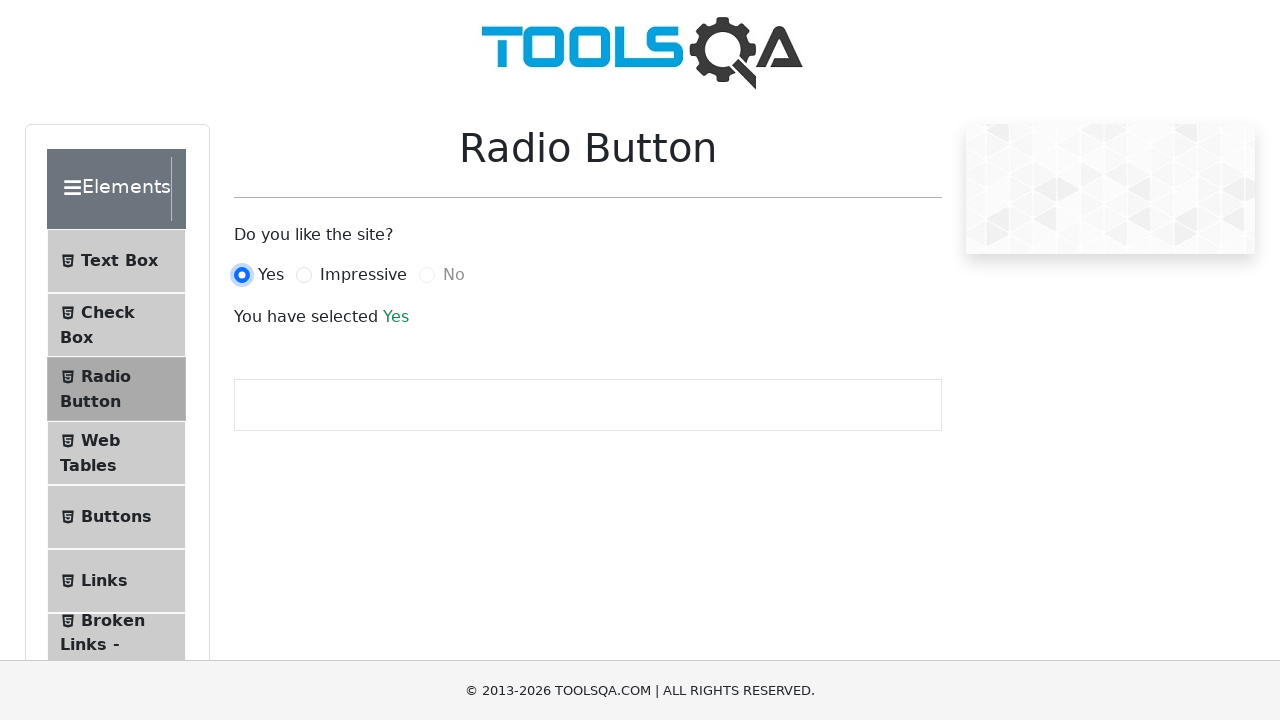

Clicked 'Impressive' radio button at (363, 275) on label:has-text('Impressive')
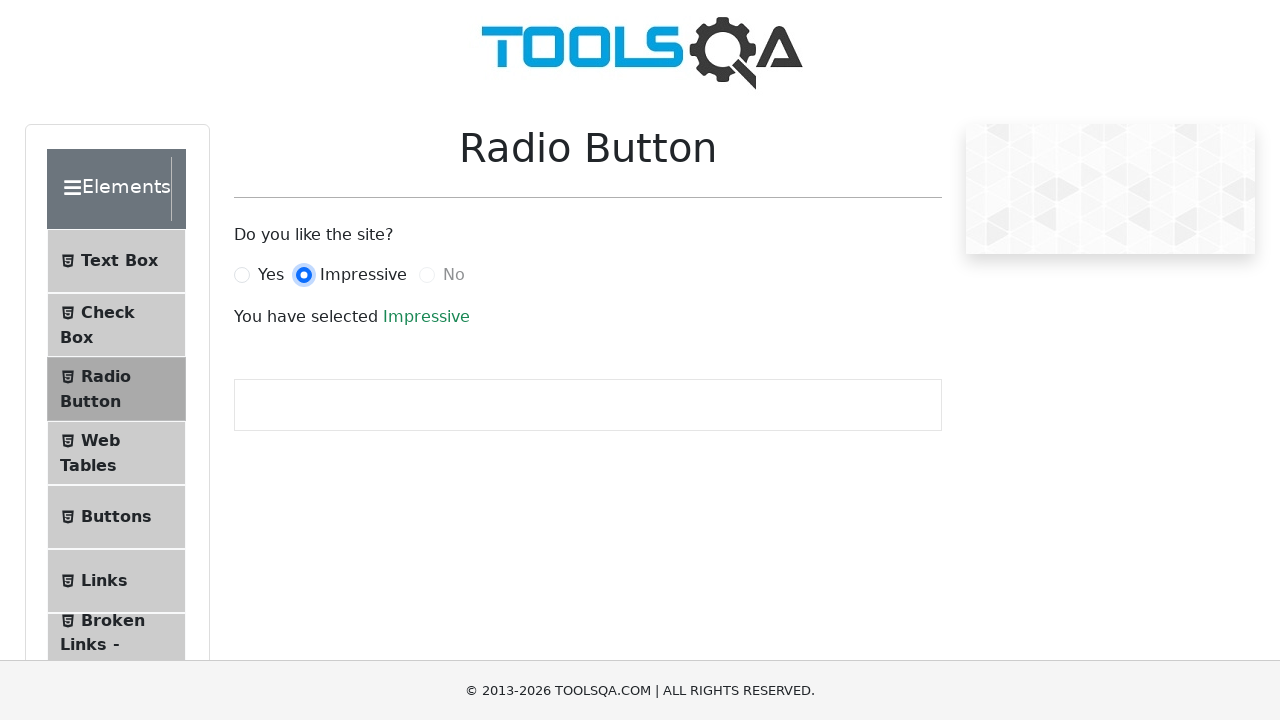

Verified 'Impressive' selection text appeared
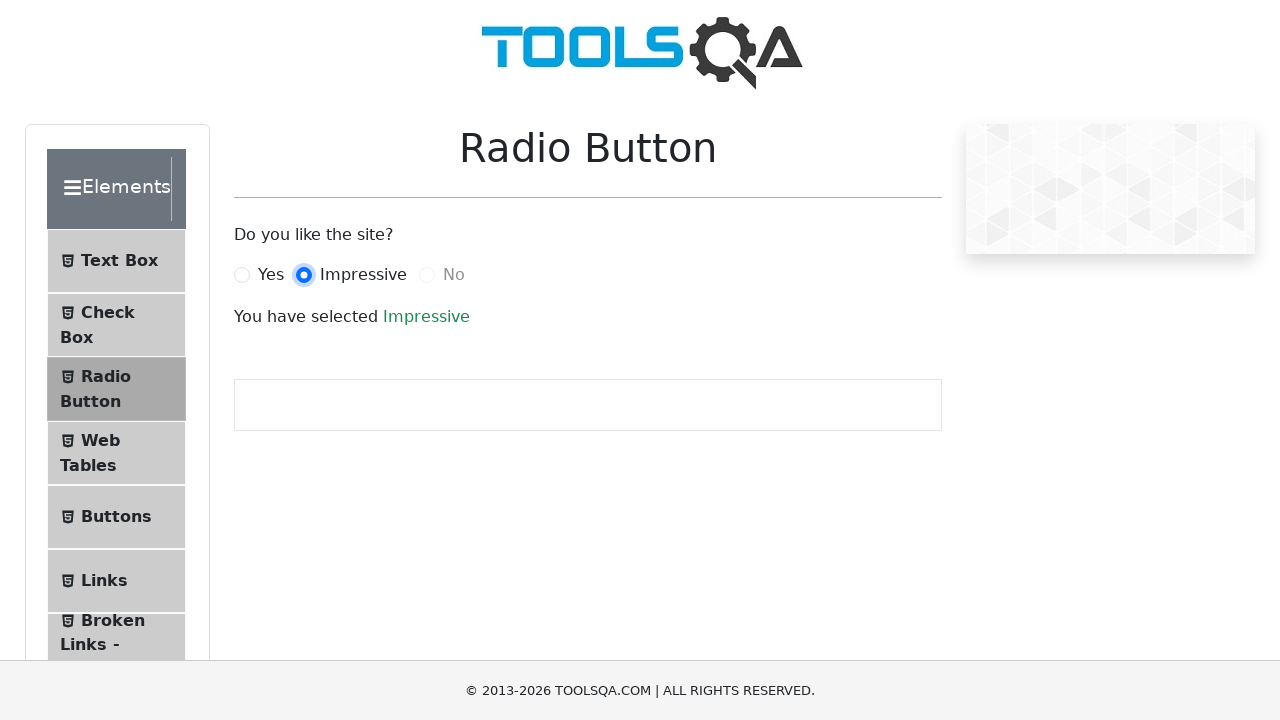

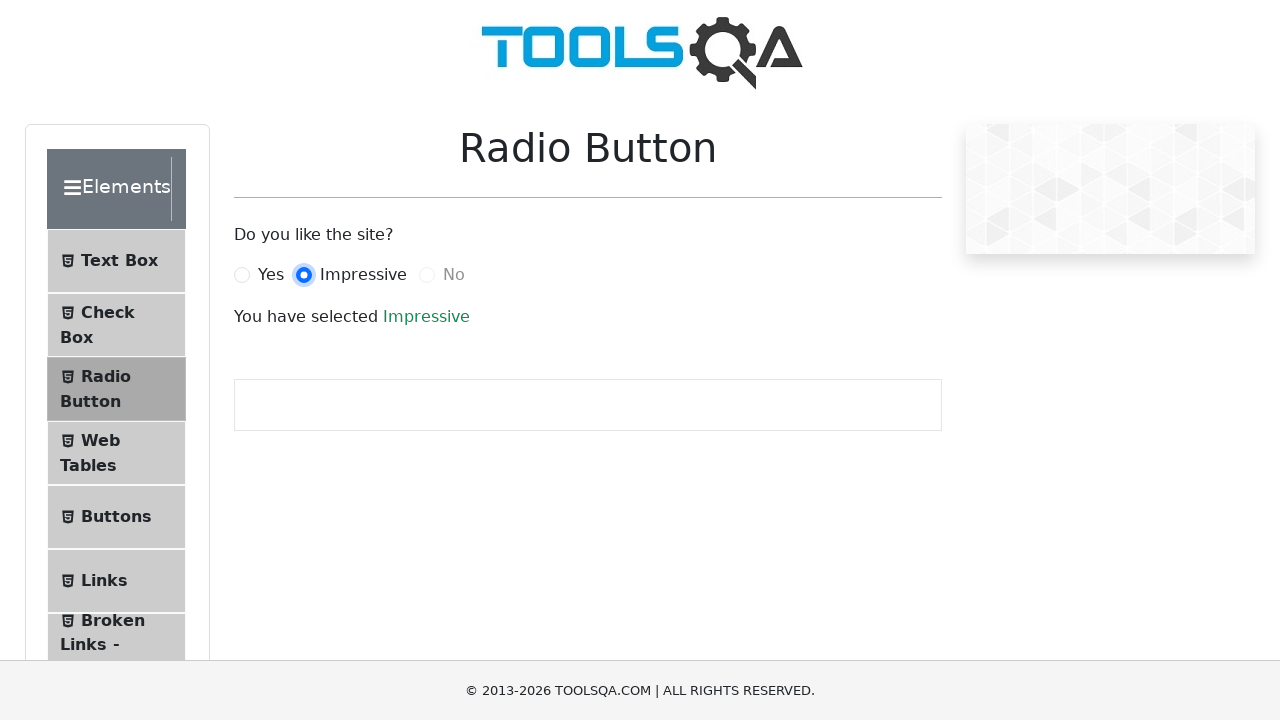